Tests accepting a JavaScript alert by clicking the first alert button, verifying the alert text, and accepting it

Starting URL: http://the-internet.herokuapp.com/javascript_alerts

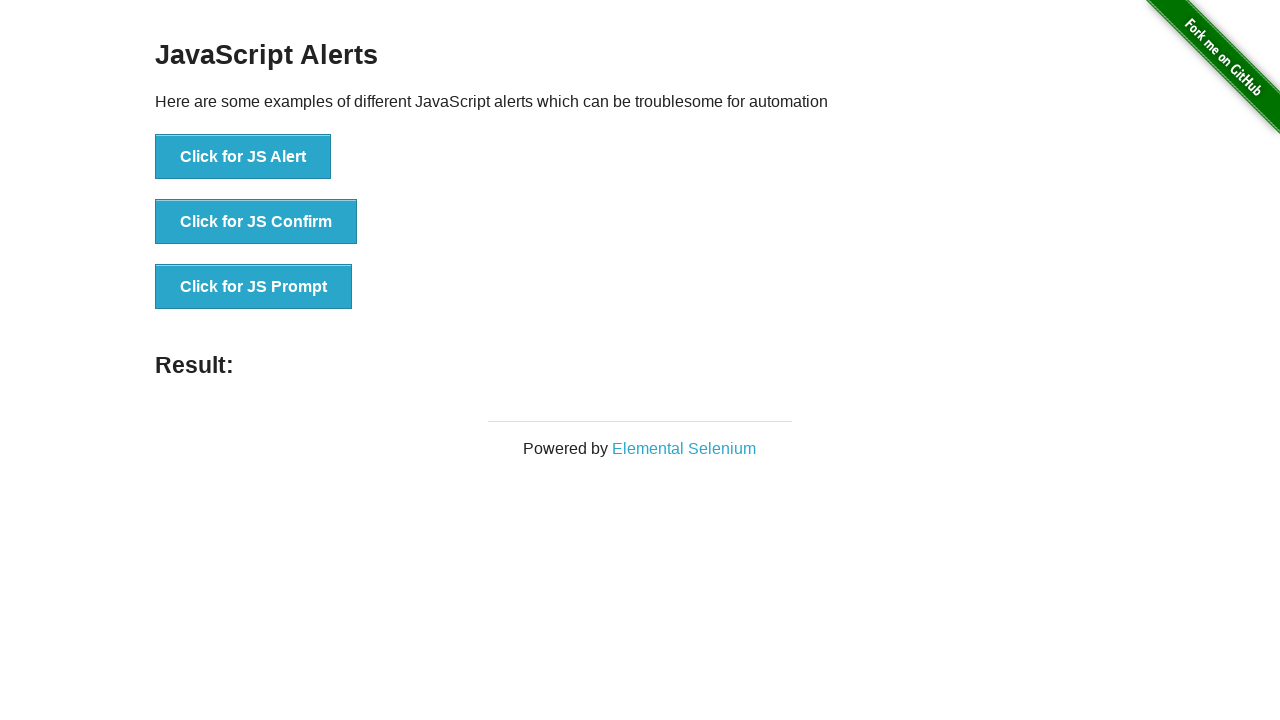

Clicked the first alert button to trigger JavaScript alert at (243, 157) on button[onclick='jsAlert()']
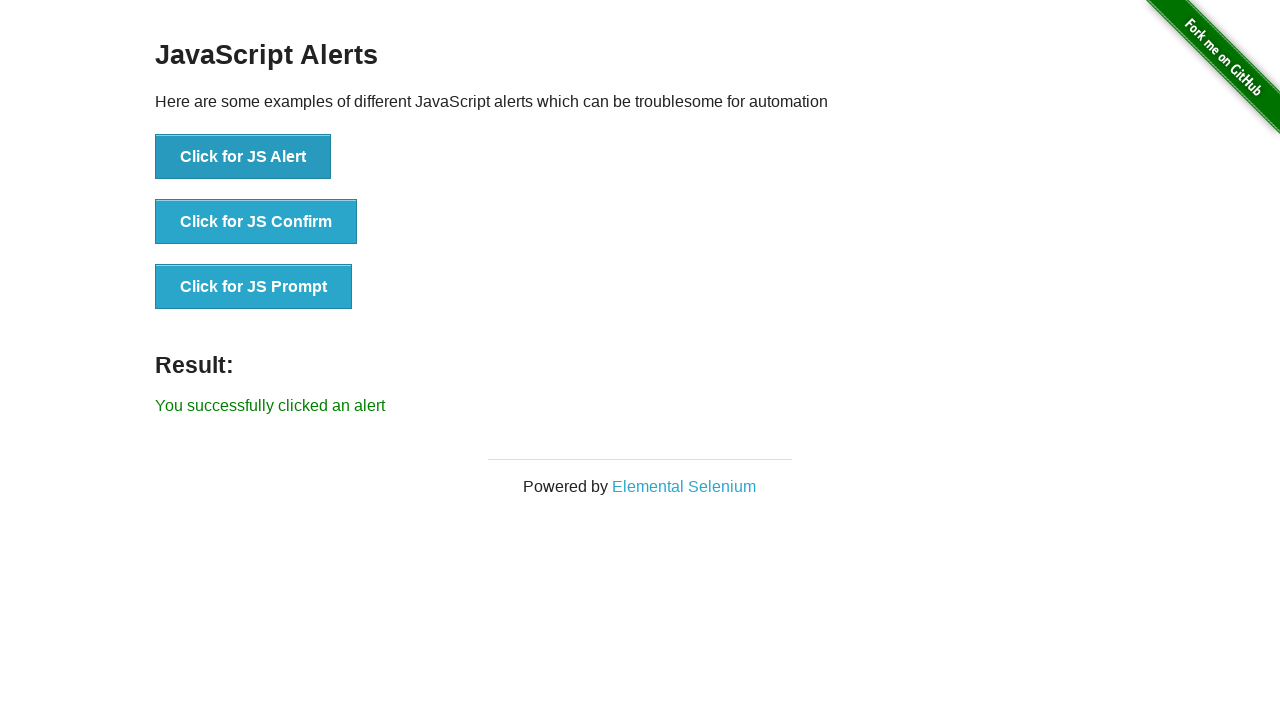

Set up dialog handler to accept alert with message 'I am a JS Alert'
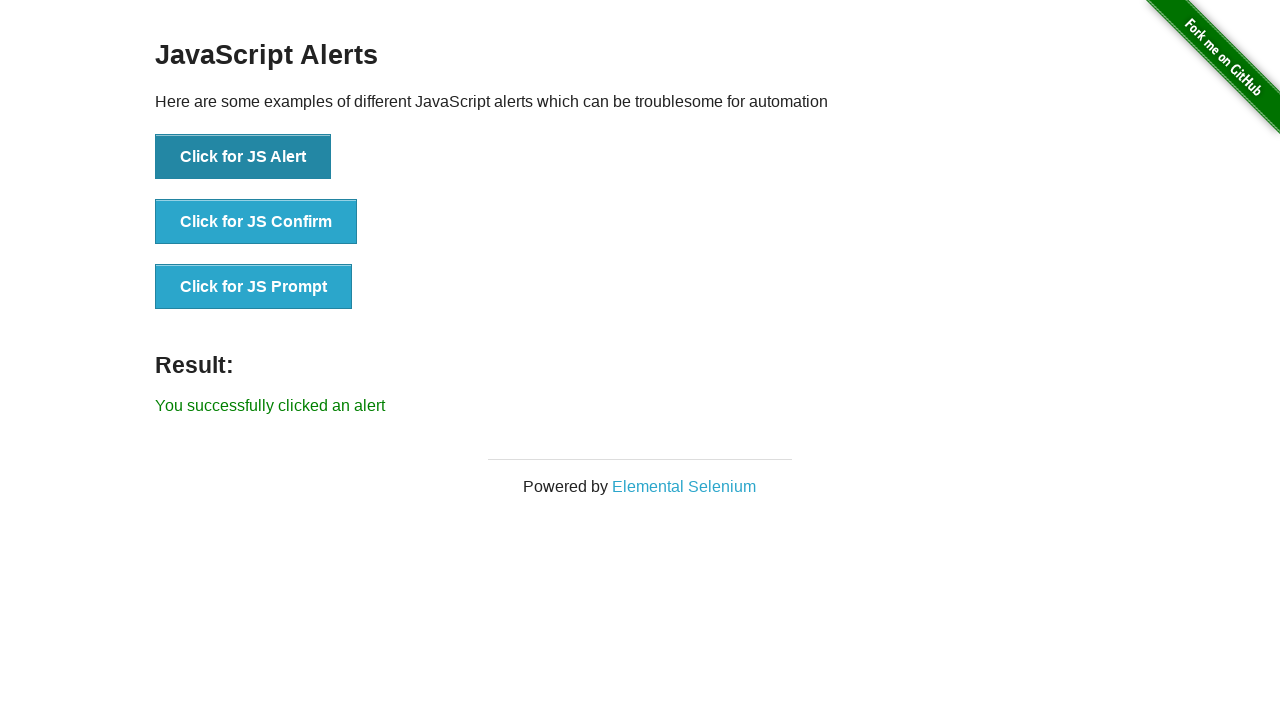

Verified success message 'You successfully clicked an alert' is displayed
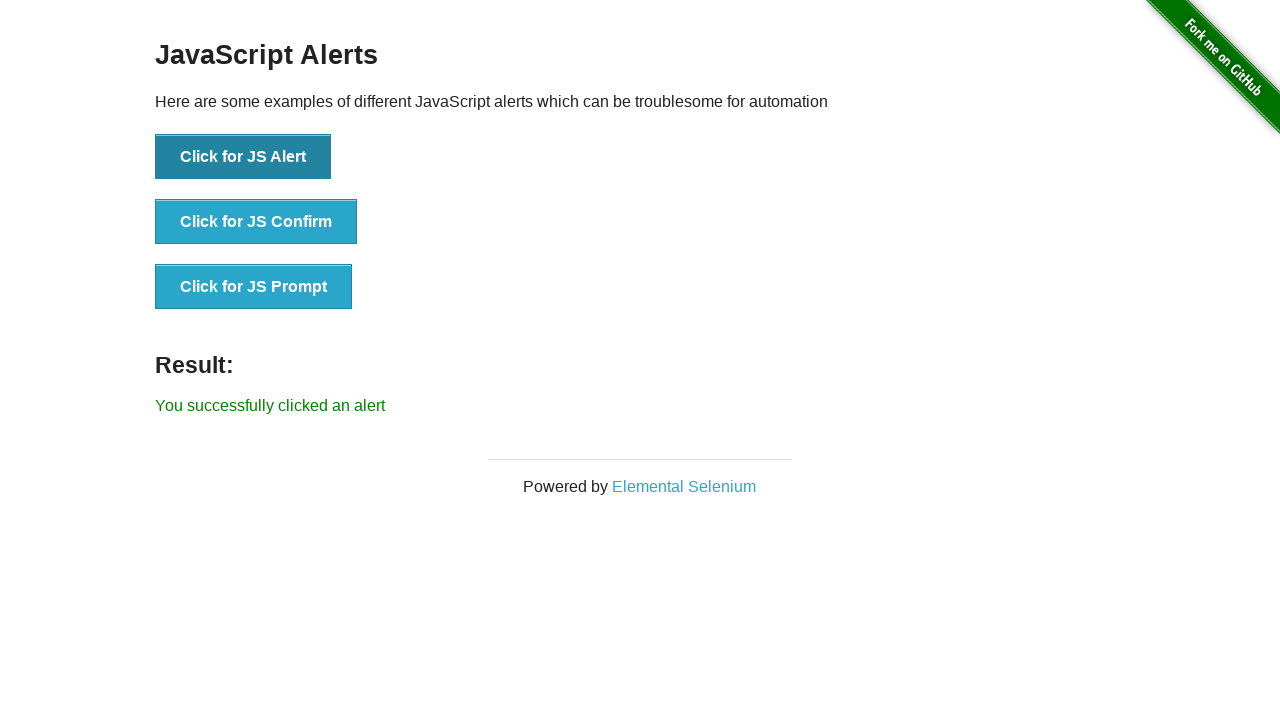

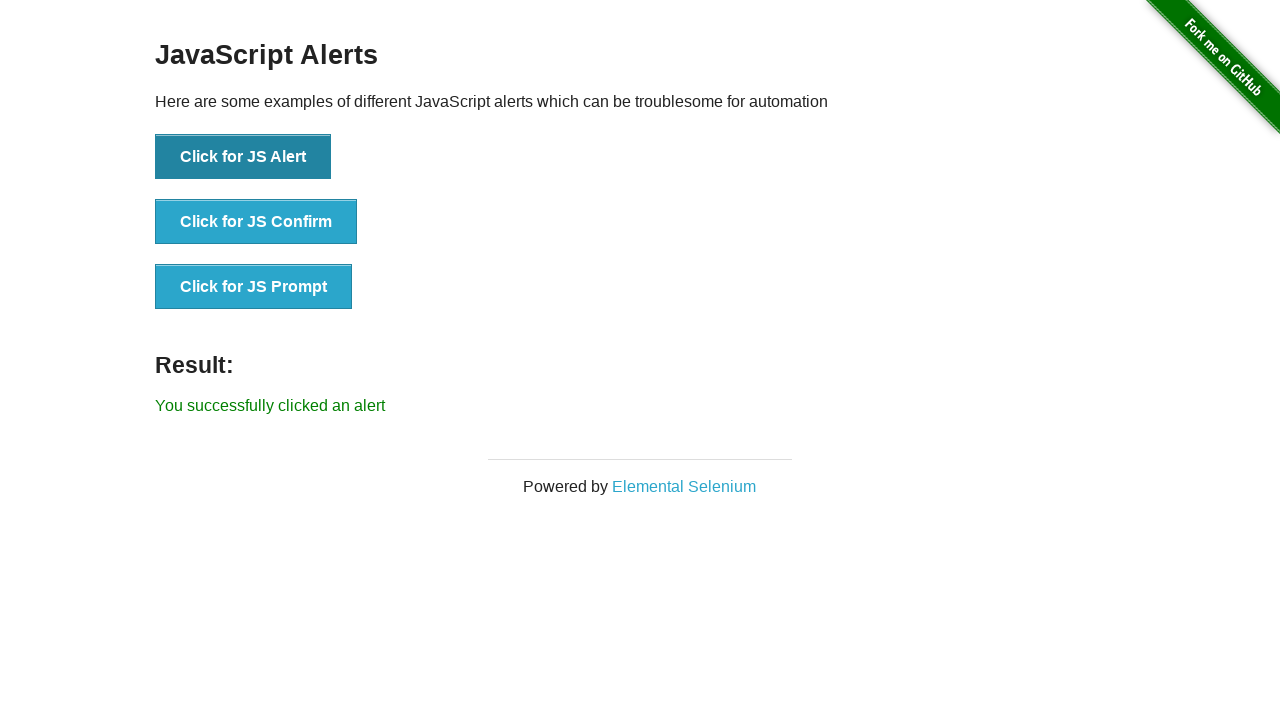